Tests handling multiple browser windows by clicking a link that opens a new window, switching between windows, and reading content from each

Starting URL: https://the-internet.herokuapp.com/windows

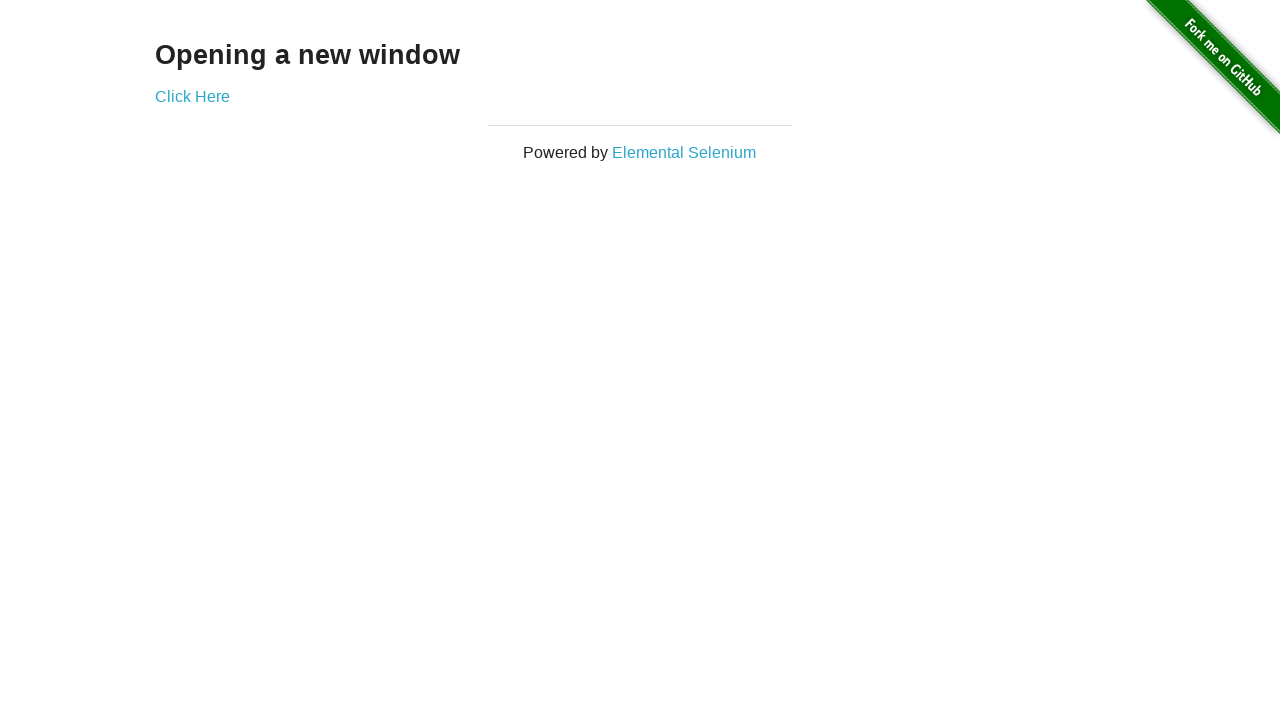

Clicked link that opens new window at (192, 96) on div.example a
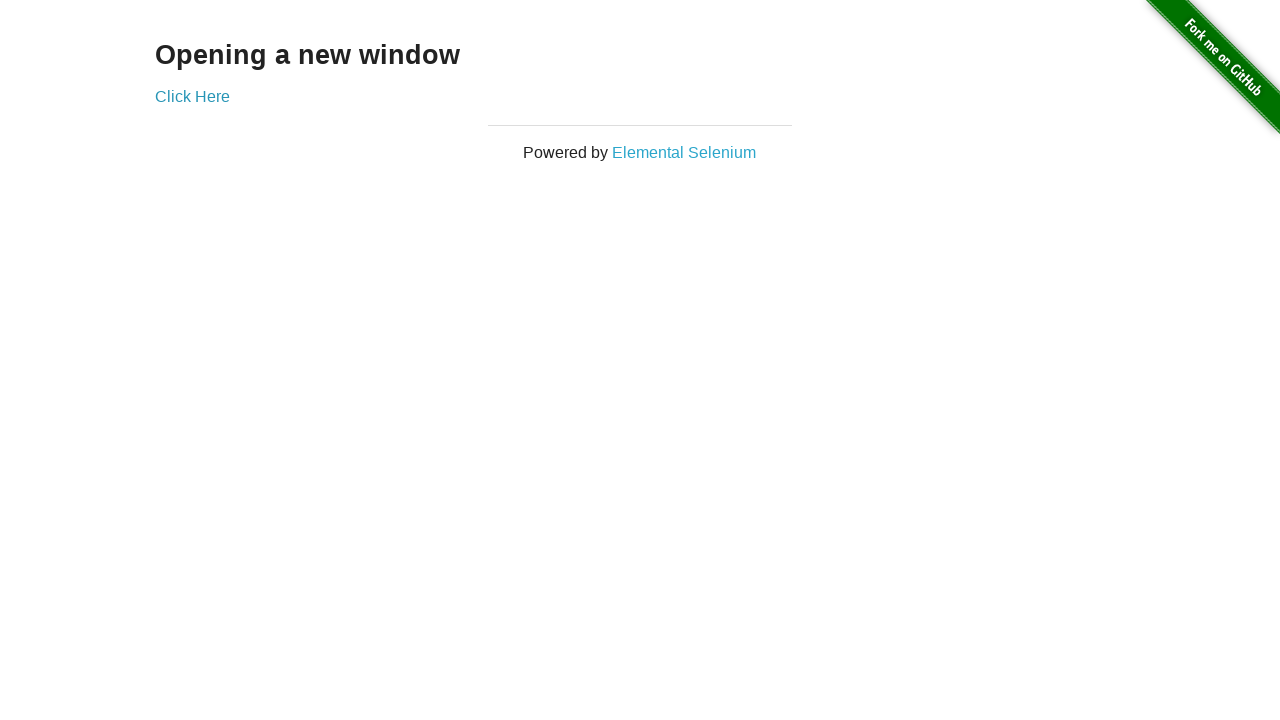

Captured new browser window
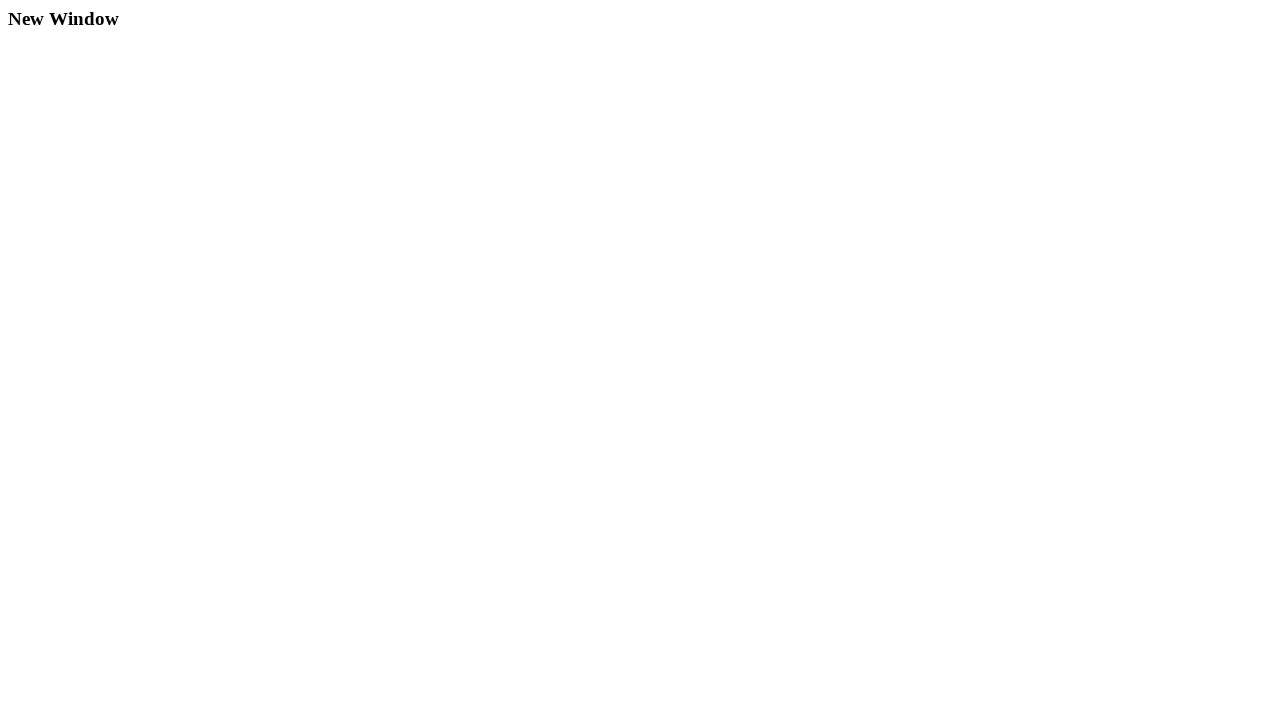

New page loaded completely
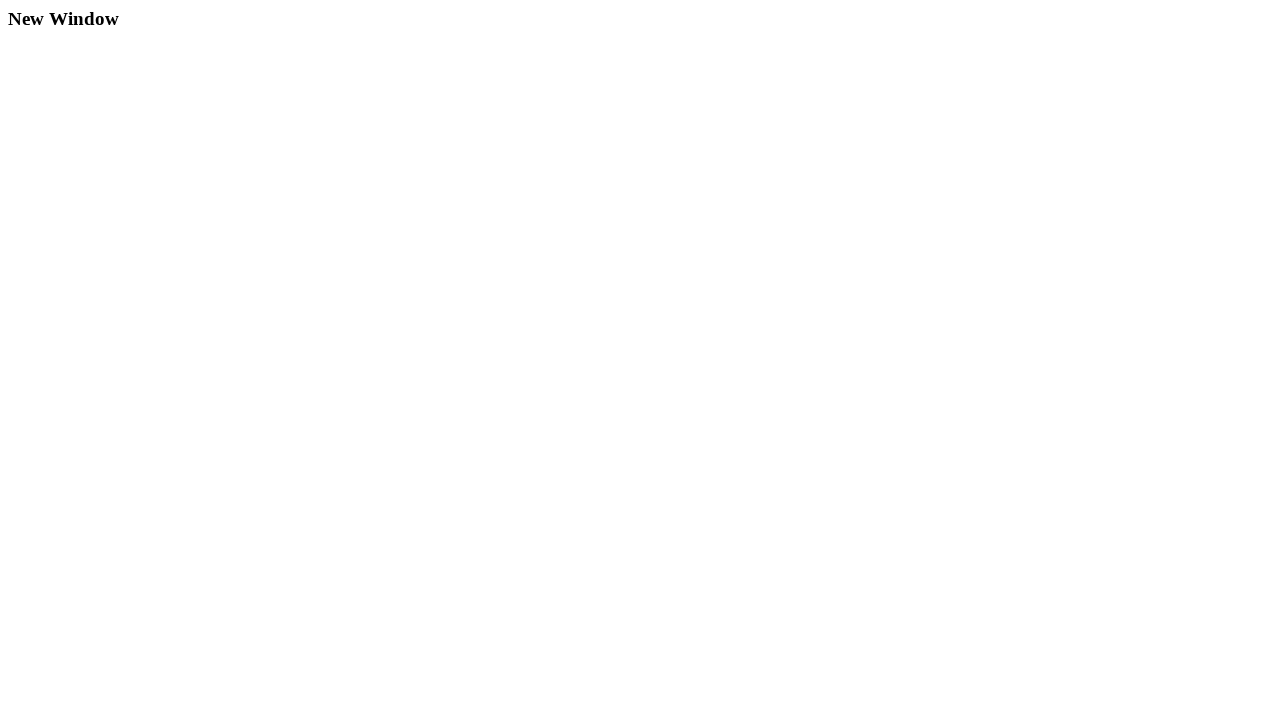

Retrieved text from child window: New Window
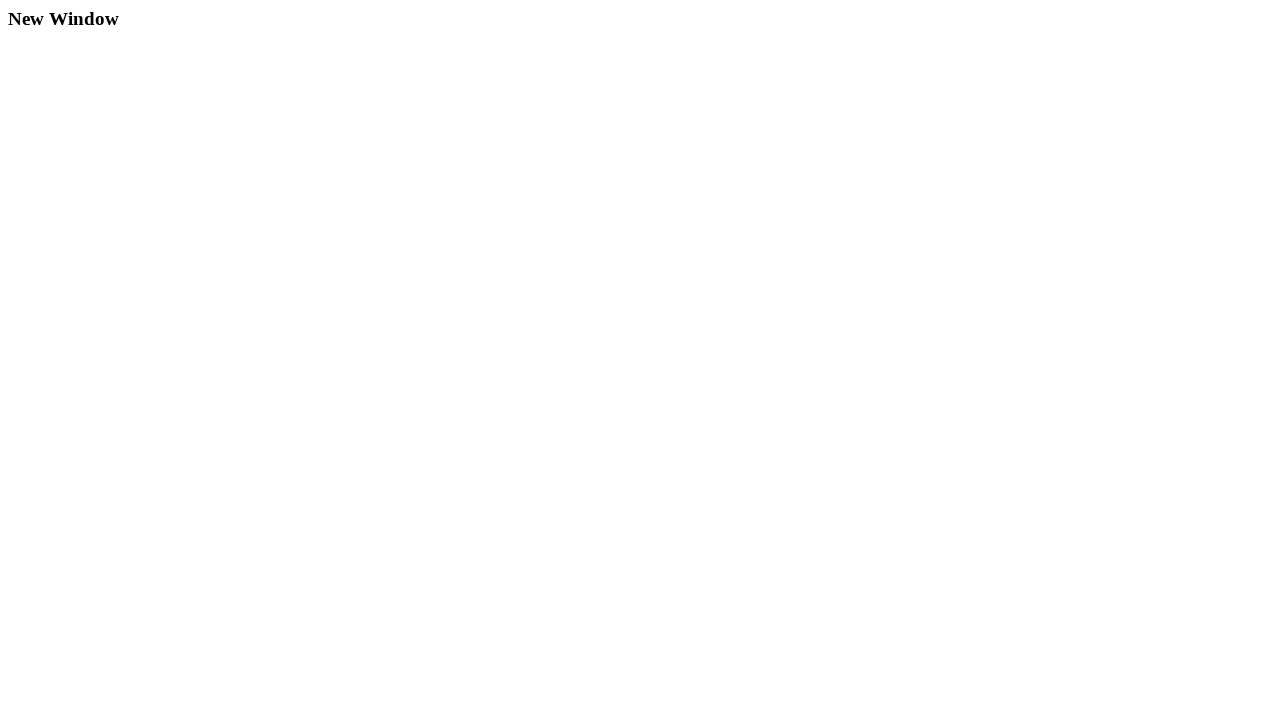

Retrieved text from parent window: Opening a new window
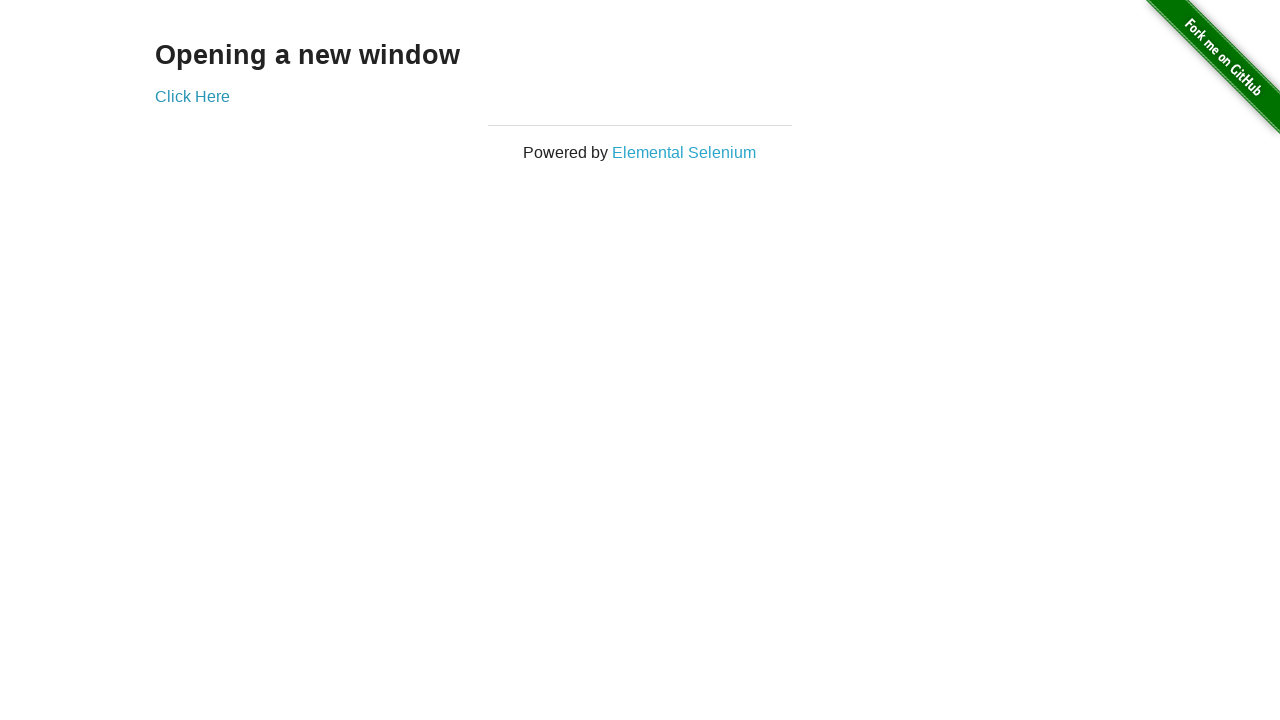

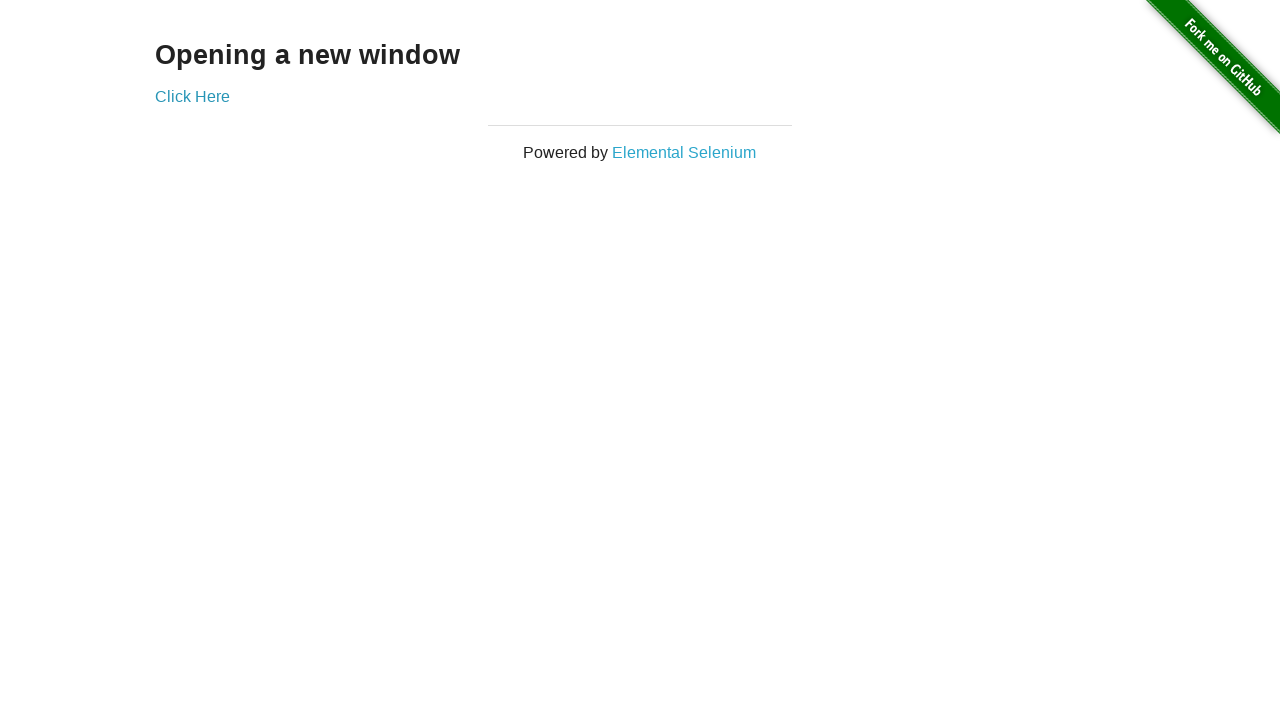